Tests horizontal slider functionality by dragging the slider to different positions (value 4 and value 2) and verifying the displayed value updates correctly.

Starting URL: http://the-internet.herokuapp.com/horizontal_slider

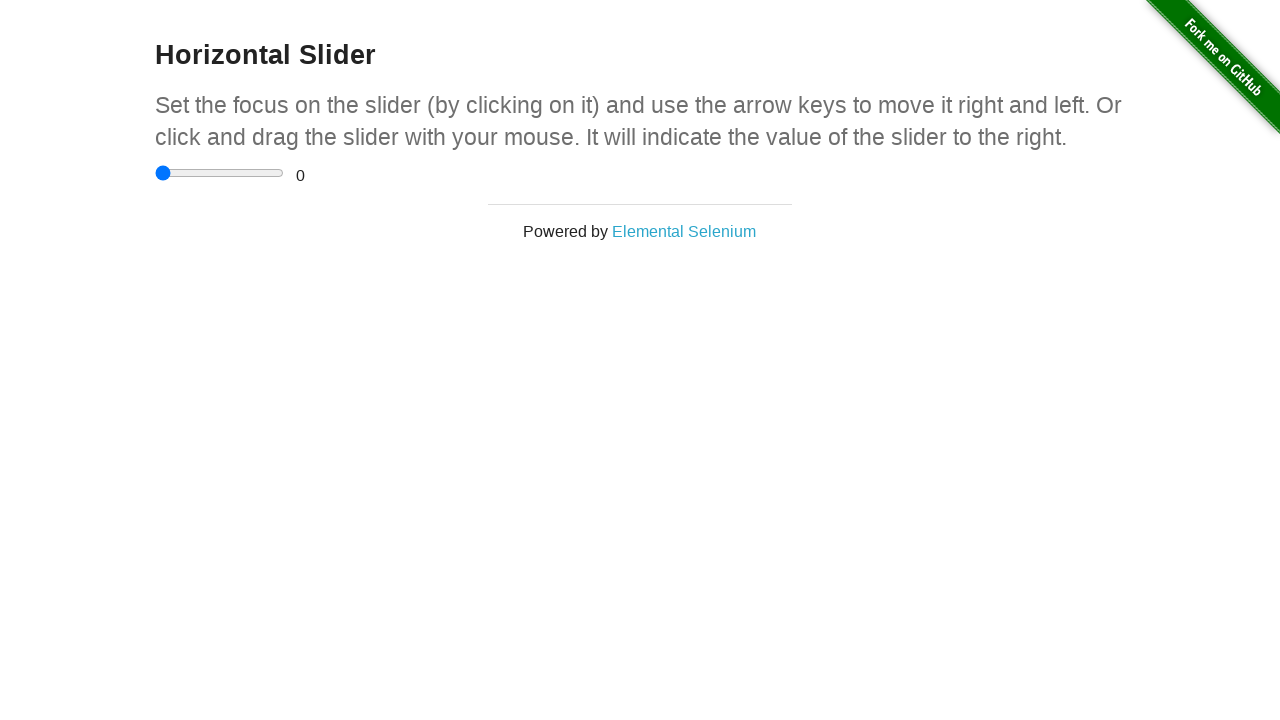

Waited for slider element to be present
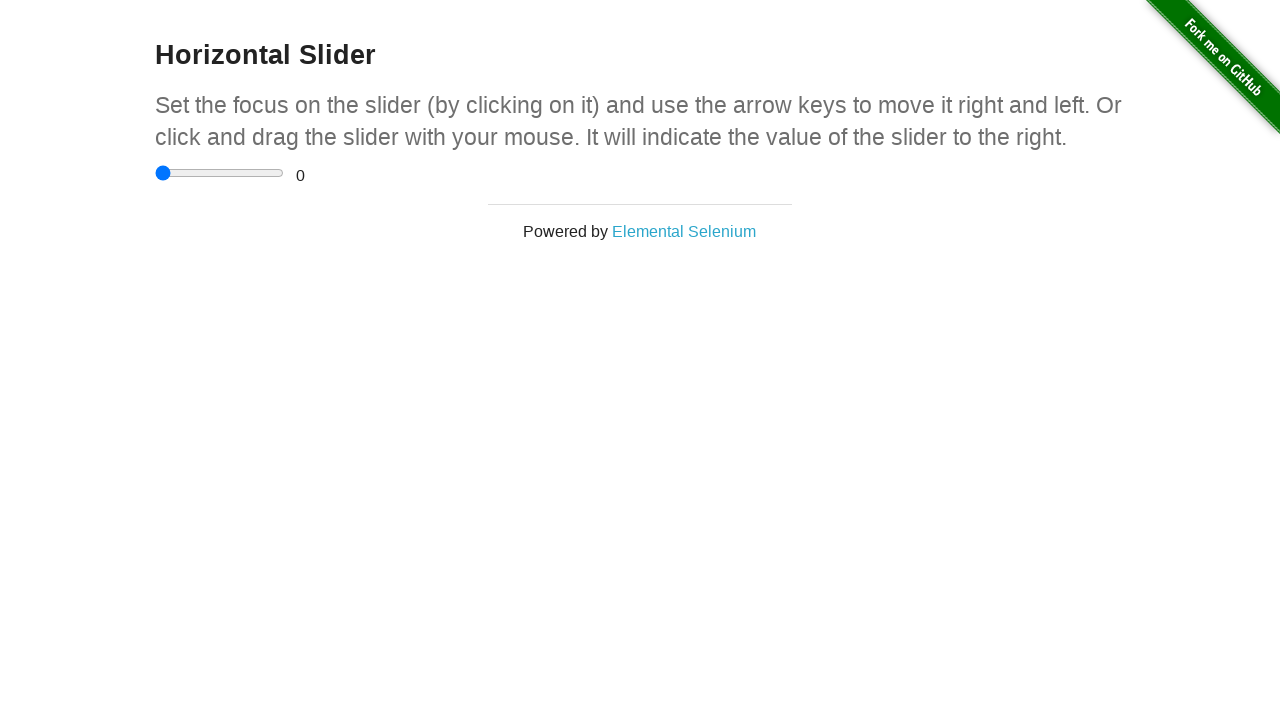

Retrieved slider bounding box for positioning calculations
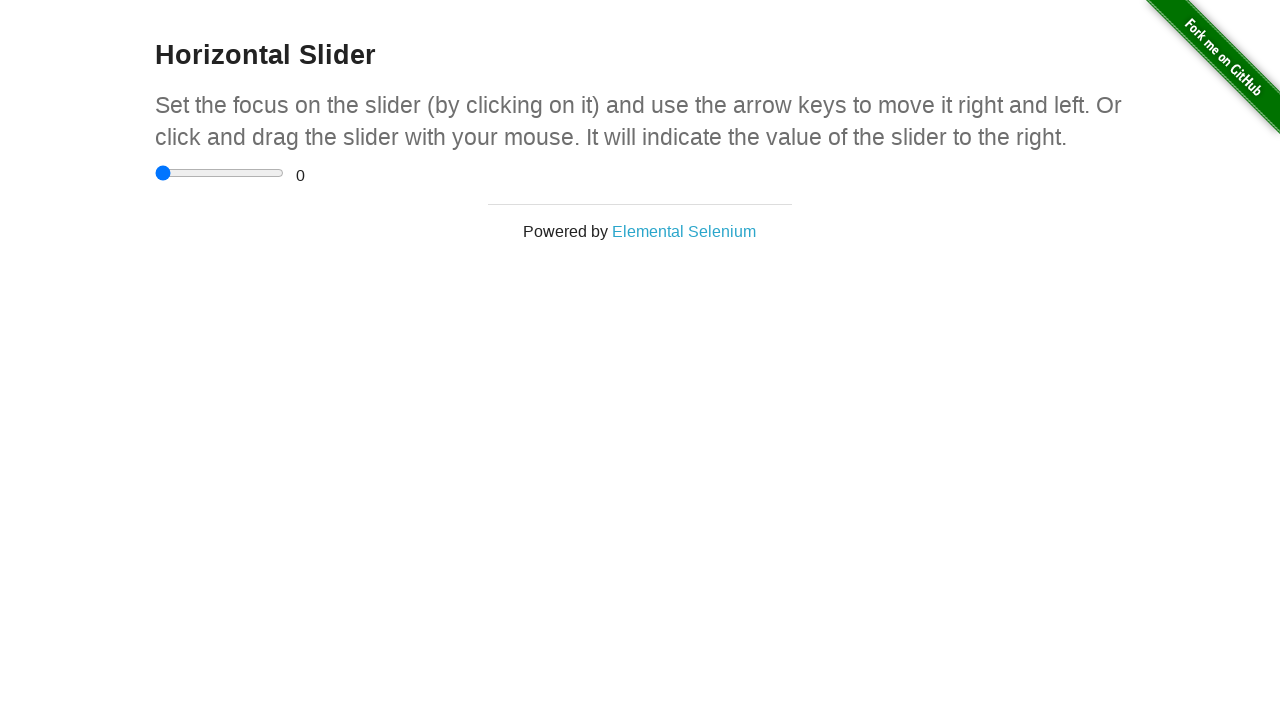

Moved mouse to slider starting position at (155, 173)
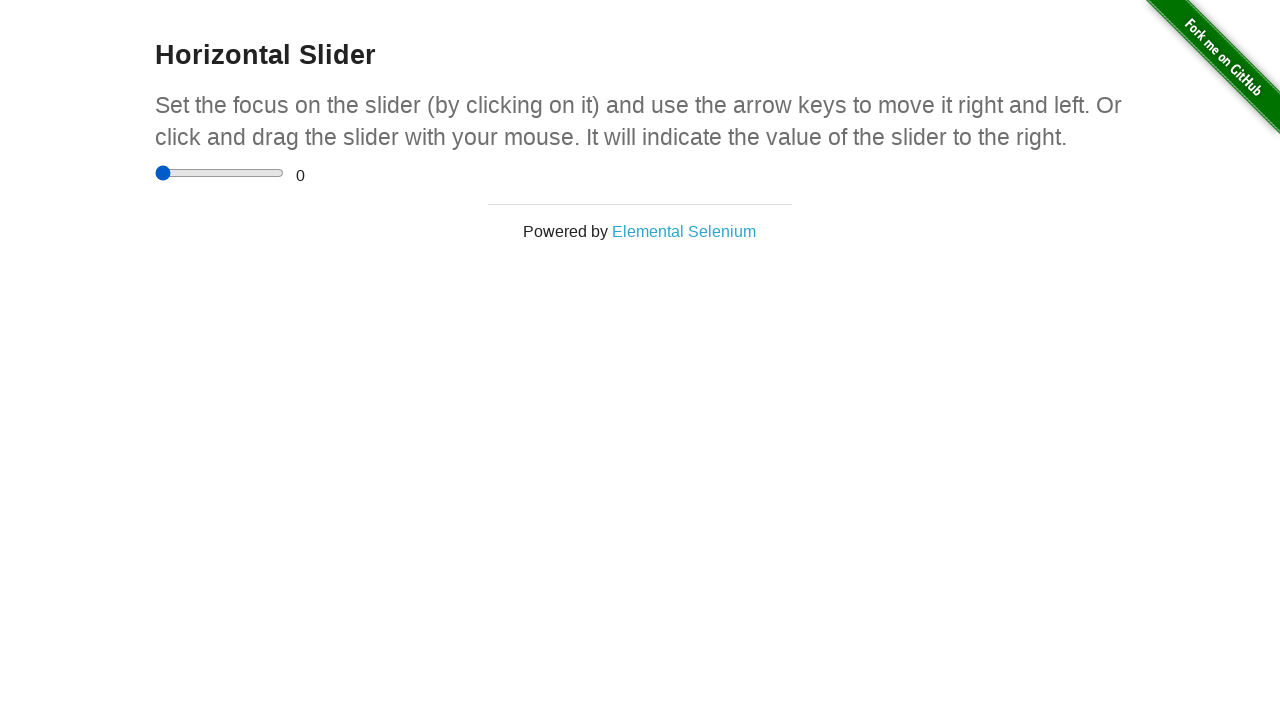

Pressed mouse button down on slider at (155, 173)
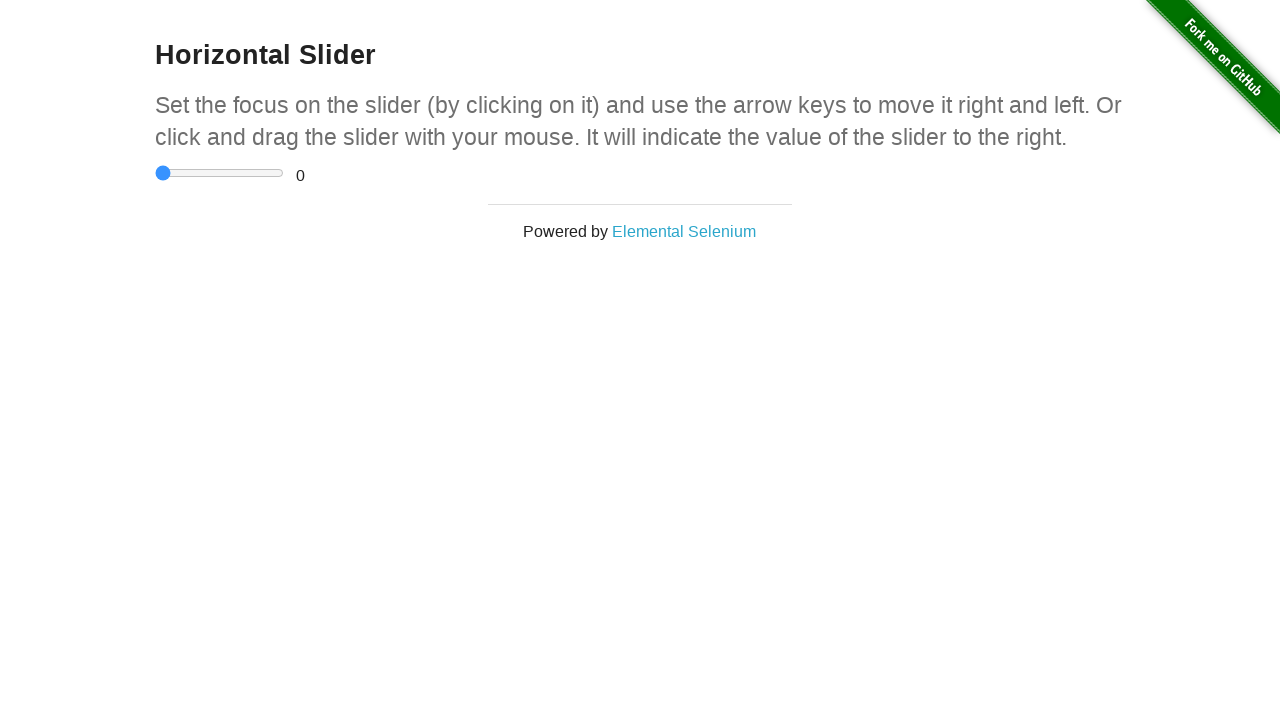

Dragged slider to position 4 at (258, 173)
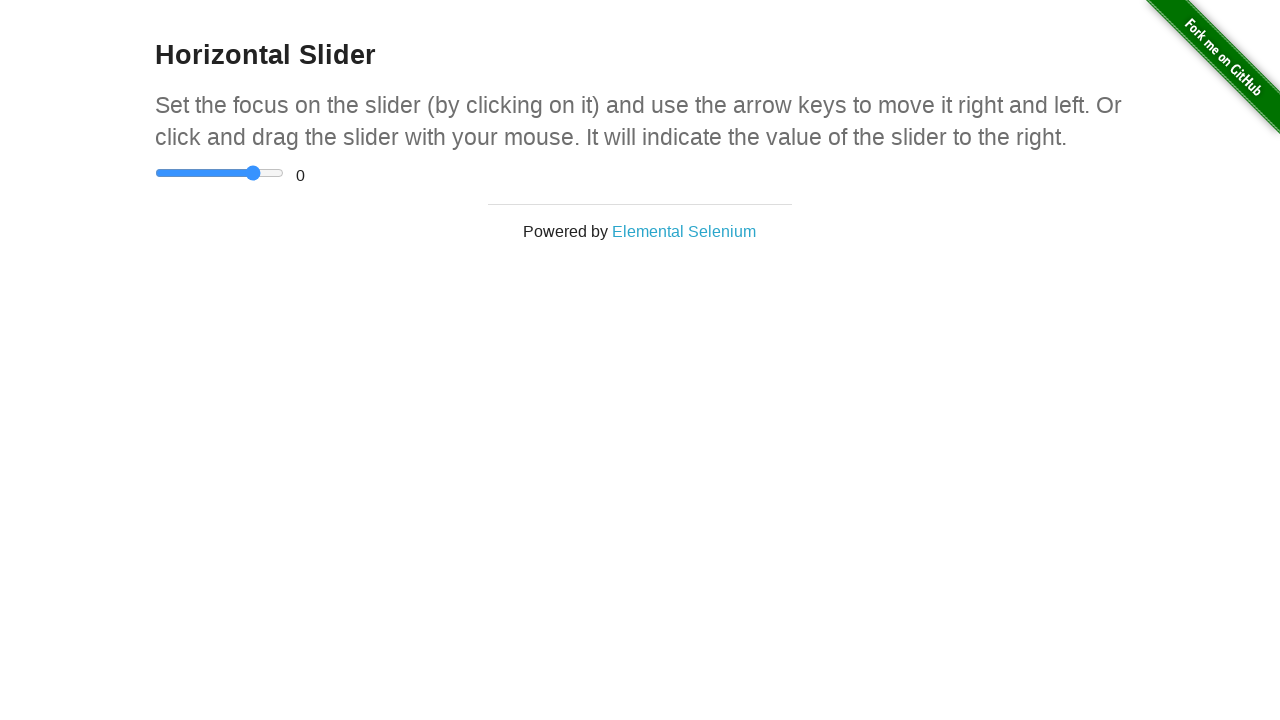

Released mouse button after dragging to position 4 at (258, 173)
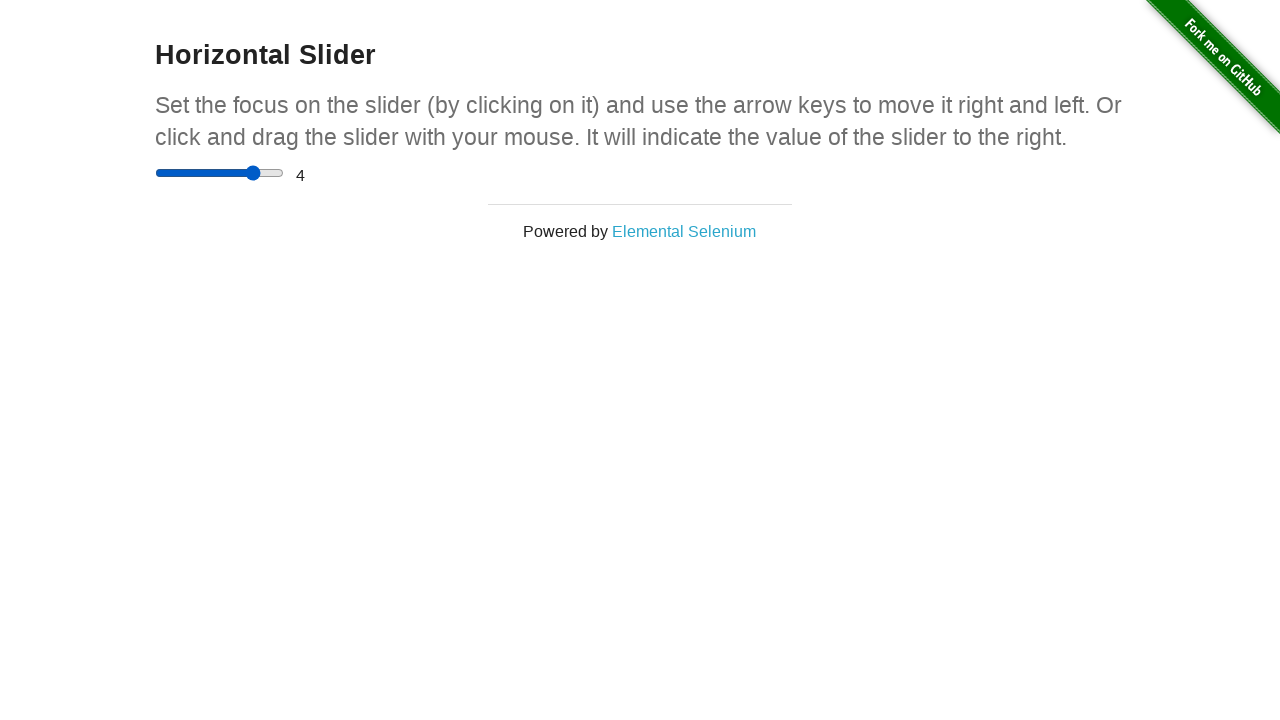

Verified slider value is 4
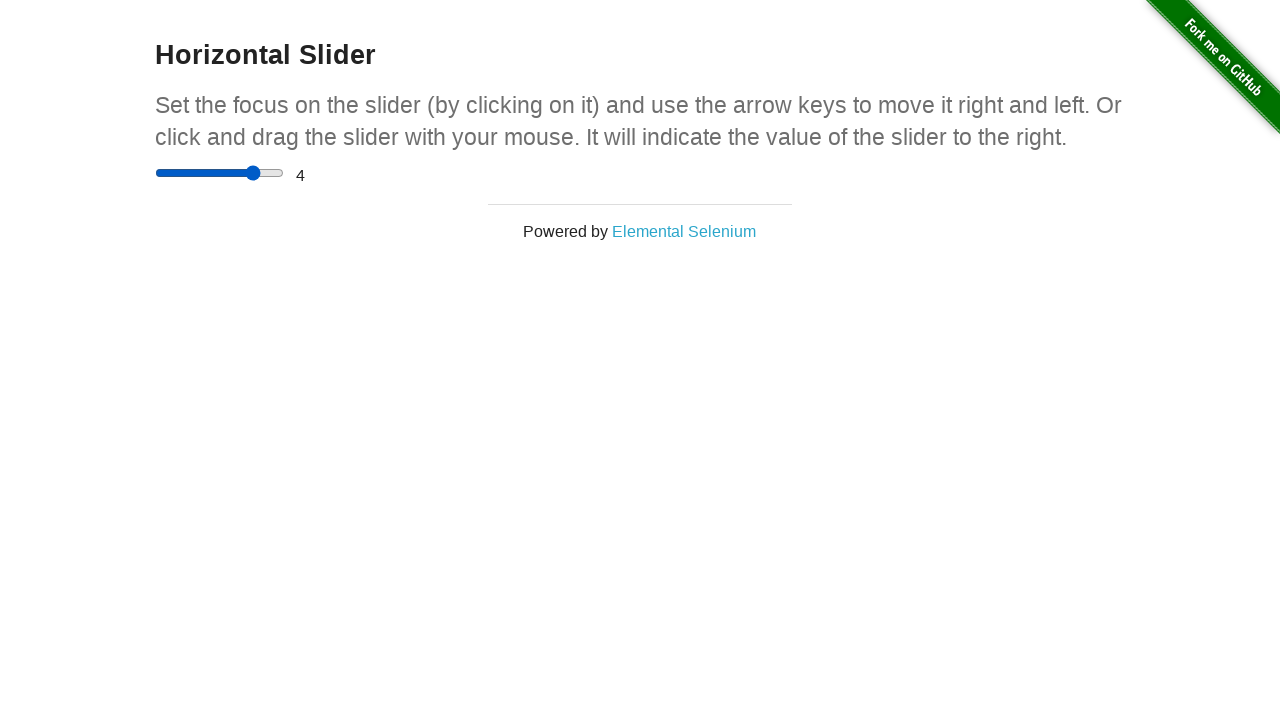

Moved mouse to slider starting position for second drag at (155, 173)
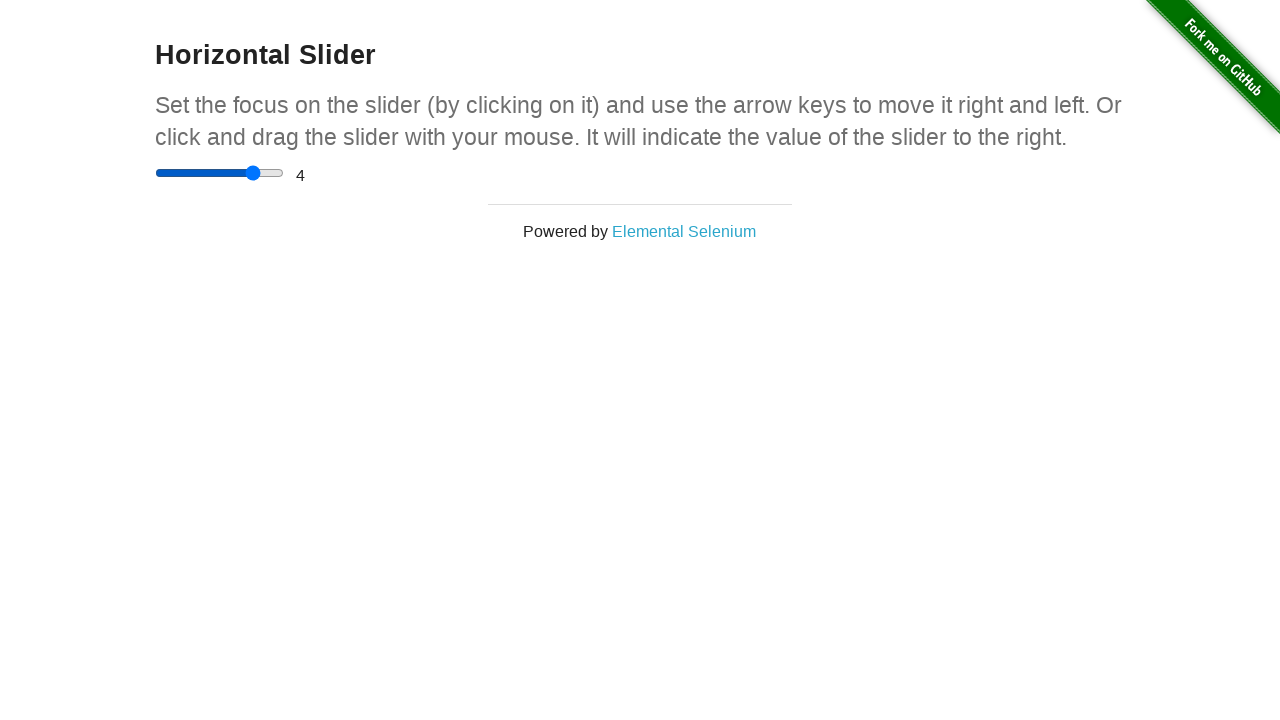

Pressed mouse button down on slider for second drag at (155, 173)
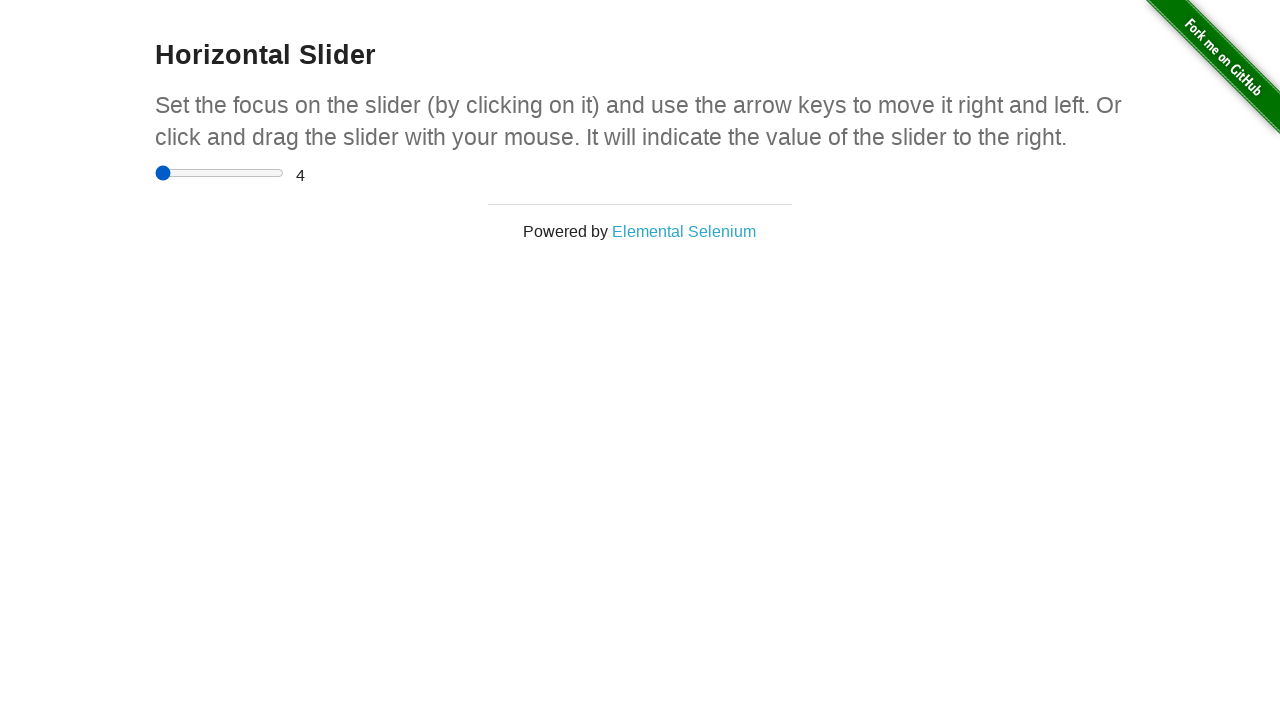

Dragged slider to position 2 at (207, 173)
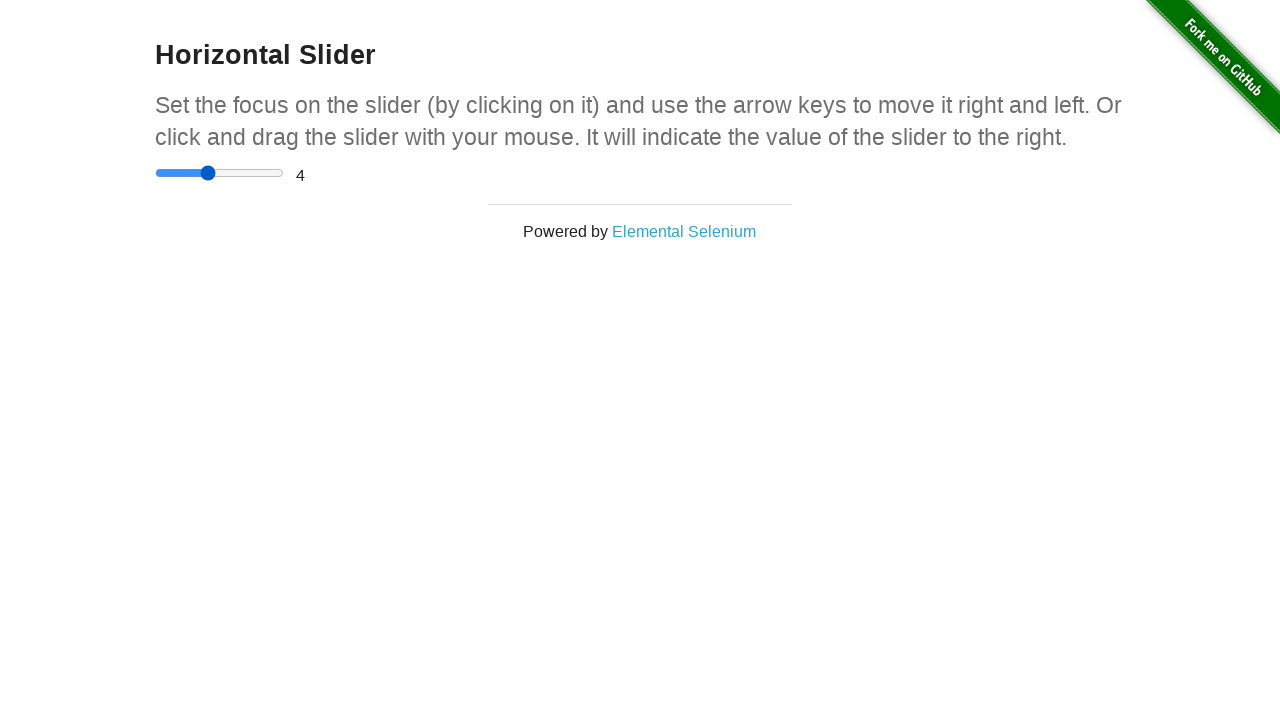

Released mouse button after dragging to position 2 at (207, 173)
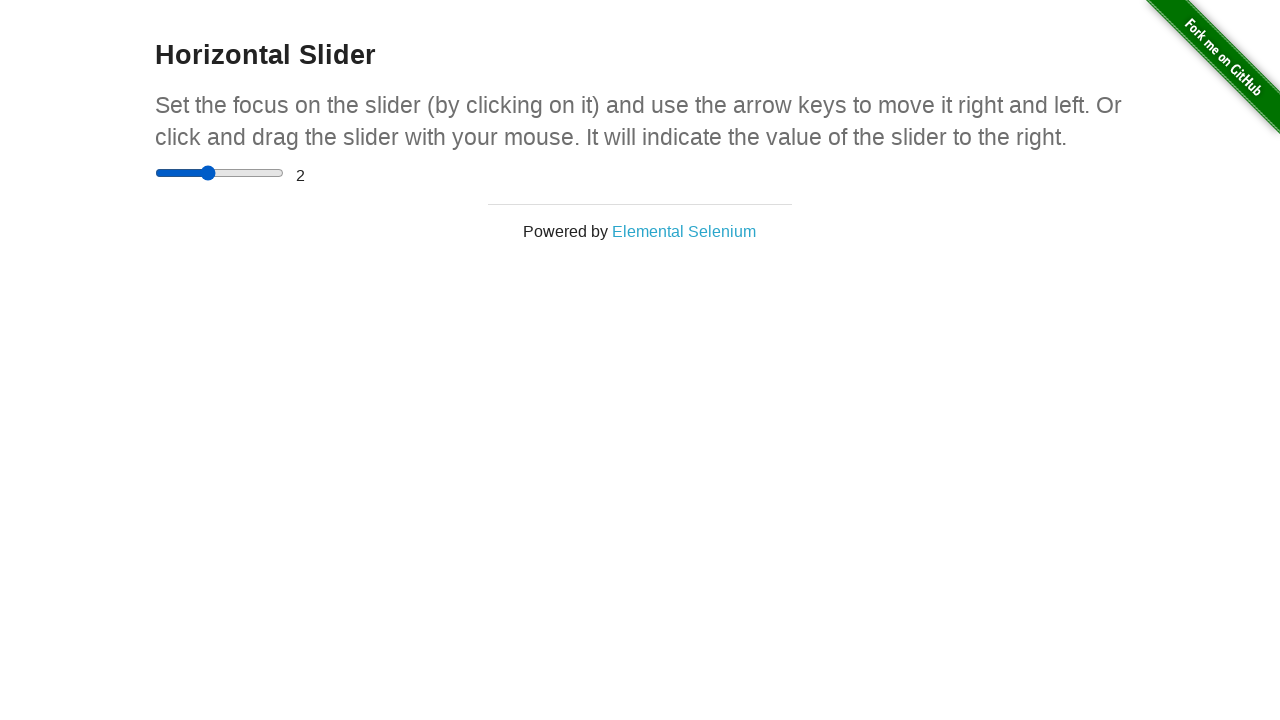

Verified slider value is 2
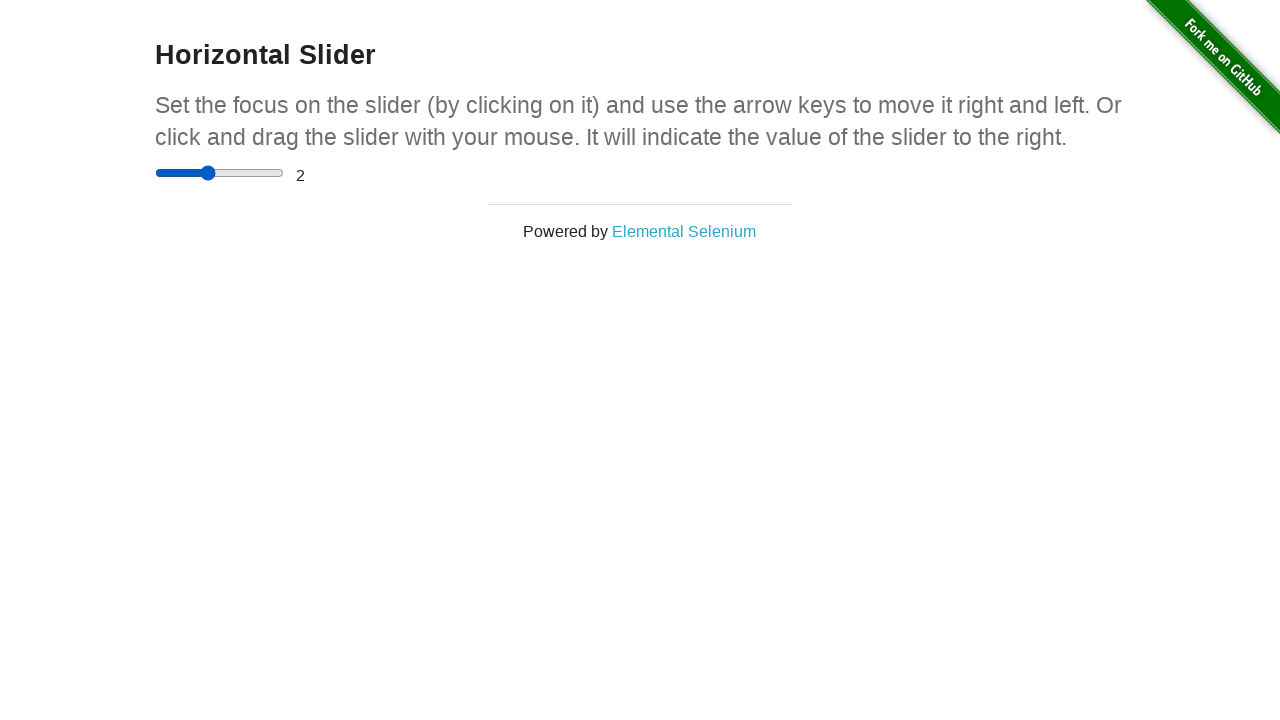

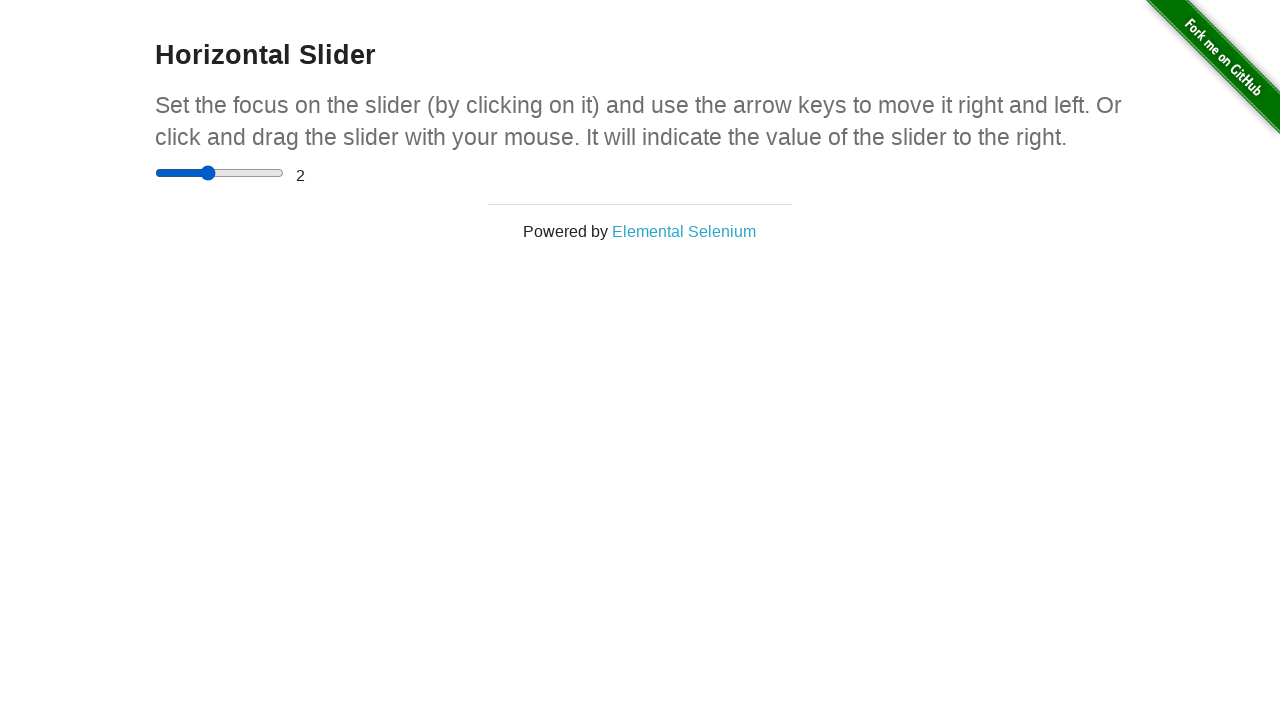